Tests clicking on an element within an iFrame by clicking a forecast link inside the iframe on a demo page

Starting URL: http://www.dwuser.com/education/content/the-magical-iframe-tag-an-introduction/

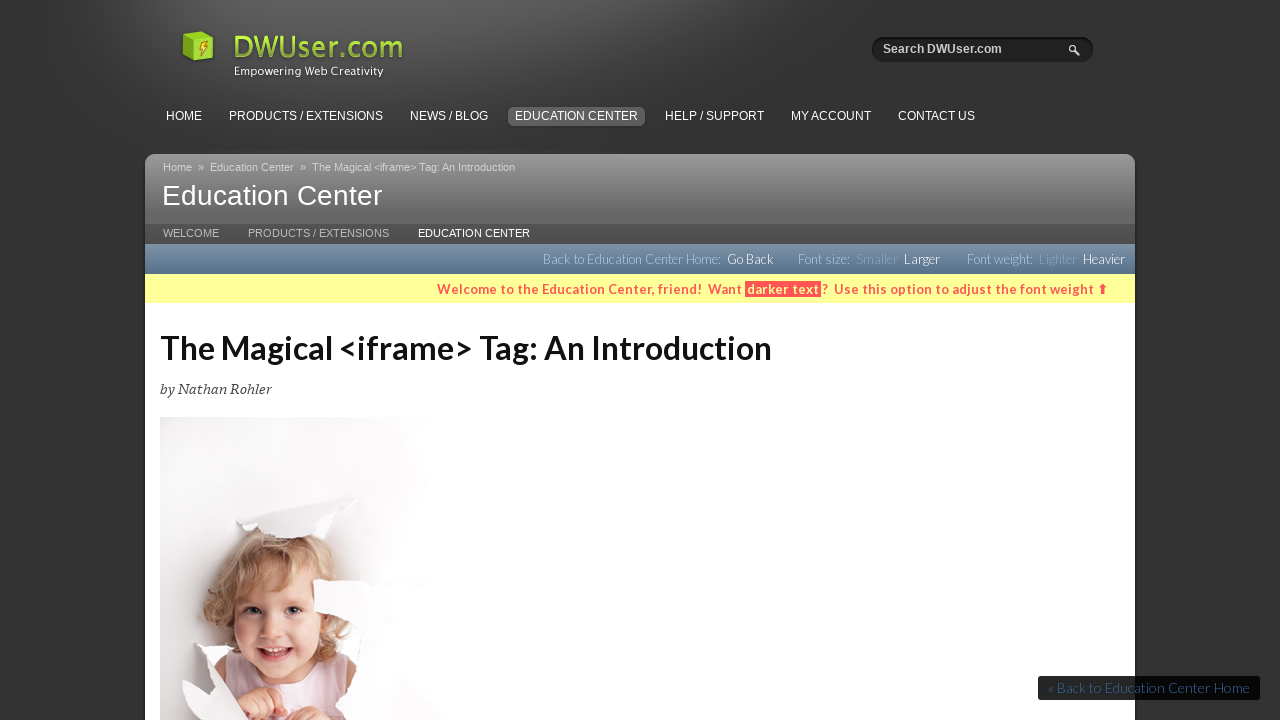

Waited for iframe element to load on the page
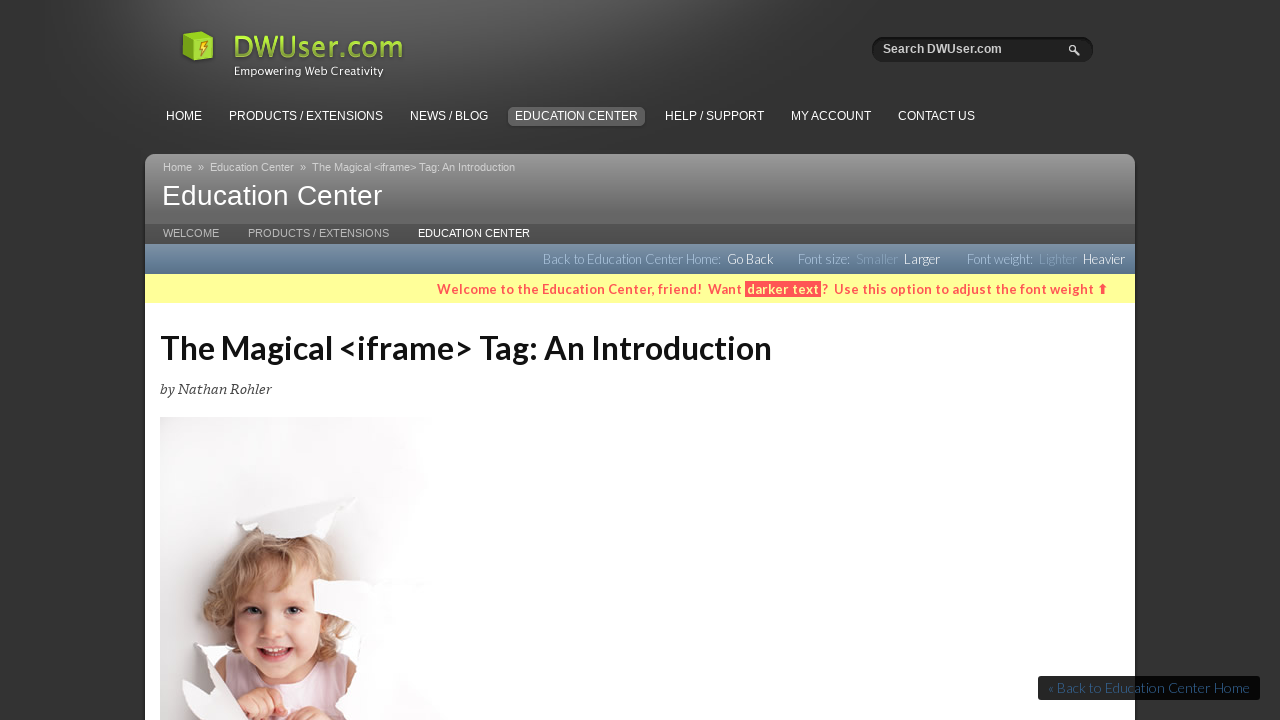

Retrieved content frame from the iframe element
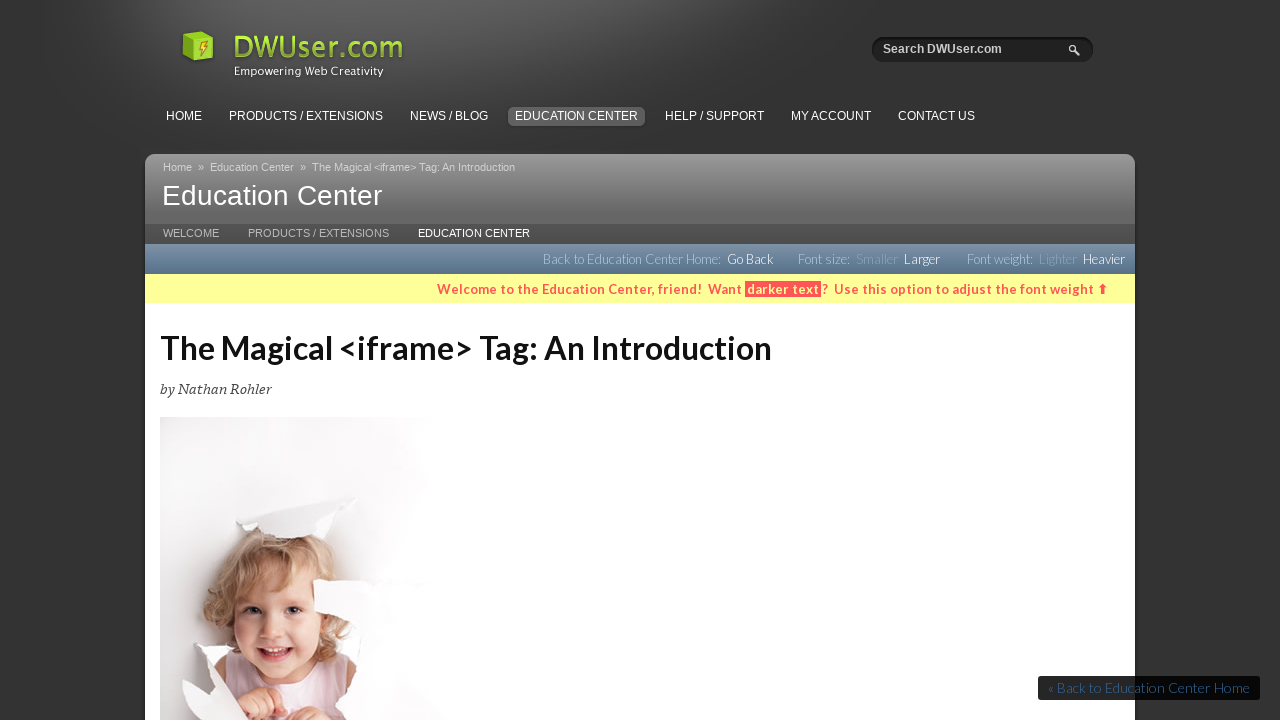

Clicked the Forecast link inside the iframe at (289, 360) on a:has-text('Forecast')
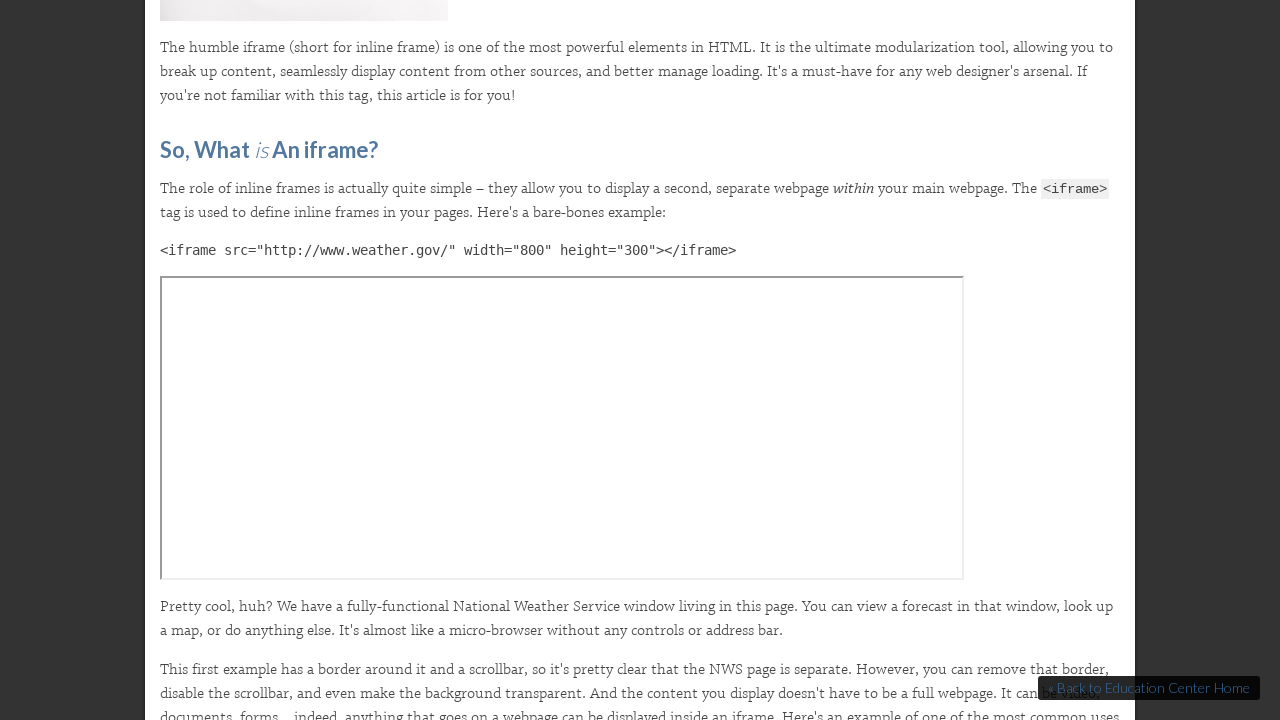

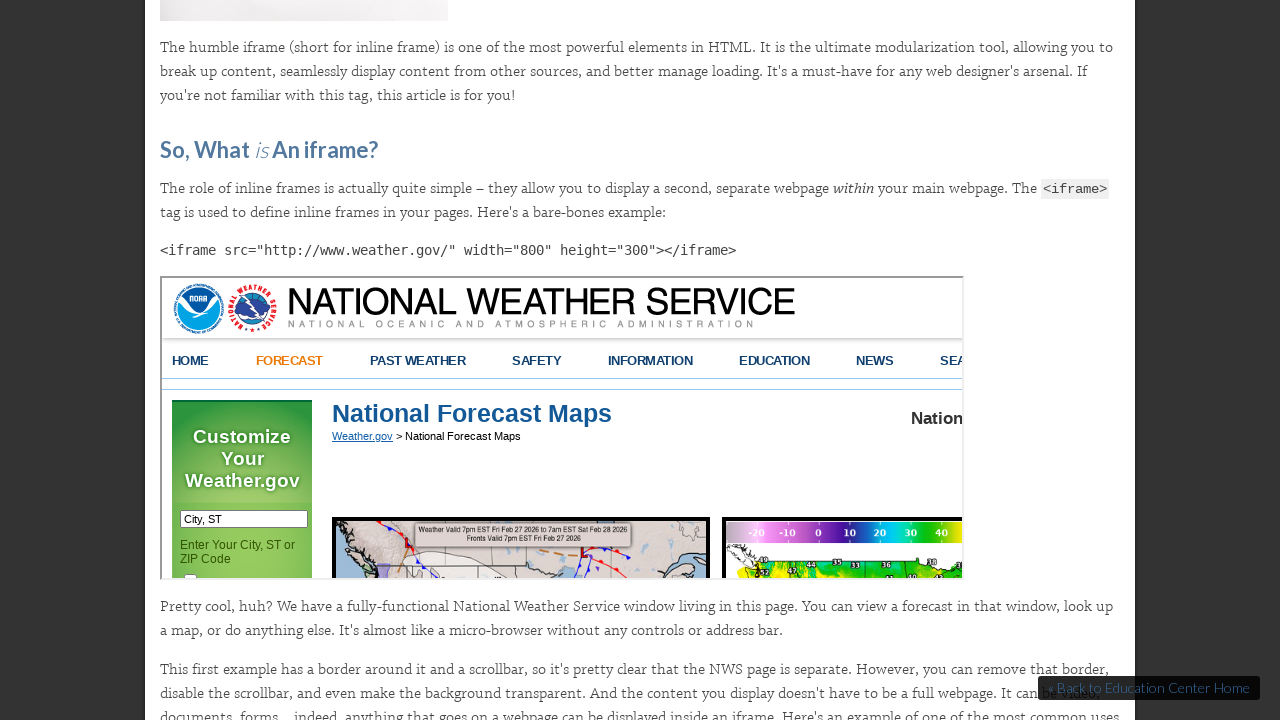